Navigates to Internshala web development jobs page and closes a popup if it appears

Starting URL: https://internshala.com/jobs/web-development-jobs/

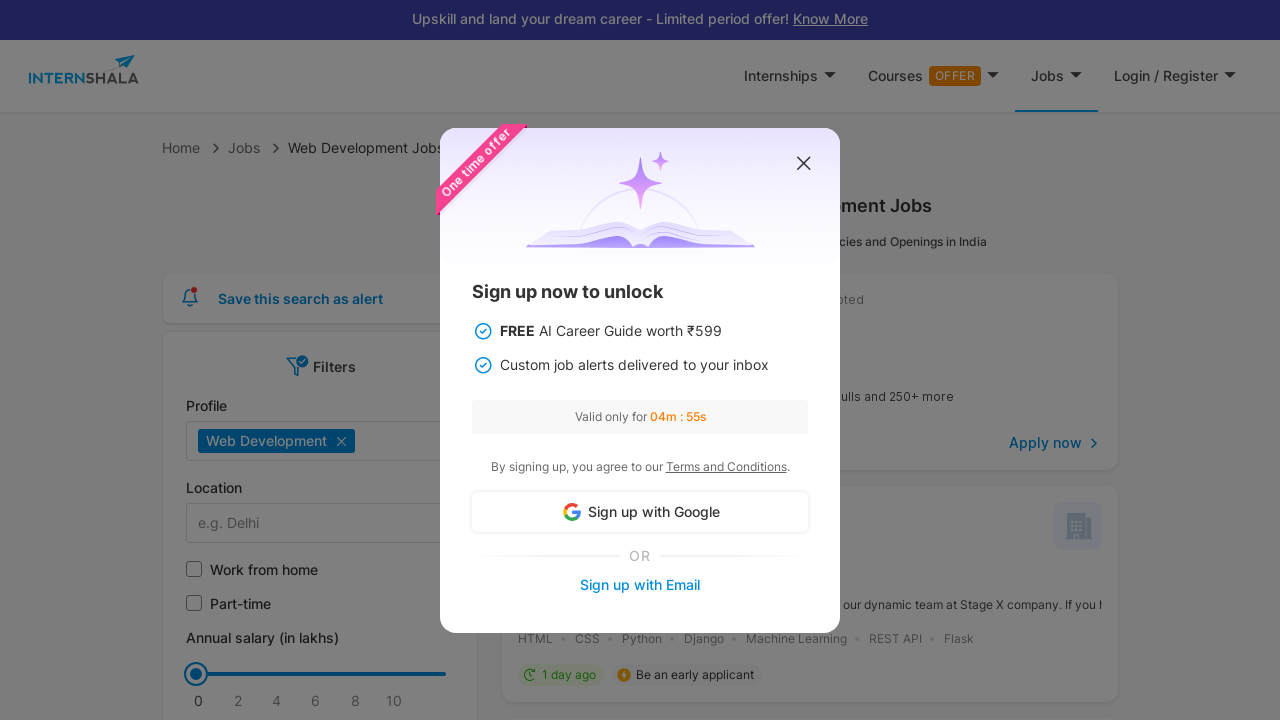

Navigated to Internshala web development jobs page
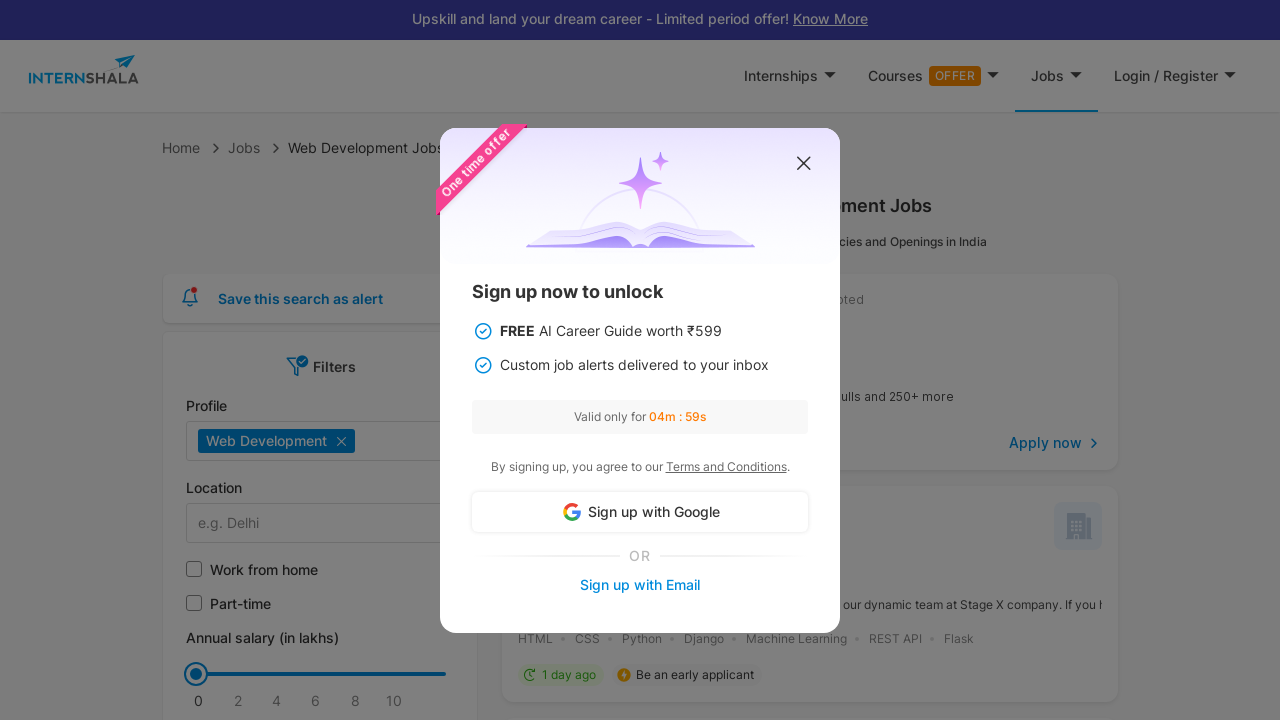

Closed popup if it appeared at (804, 164) on #close_popup
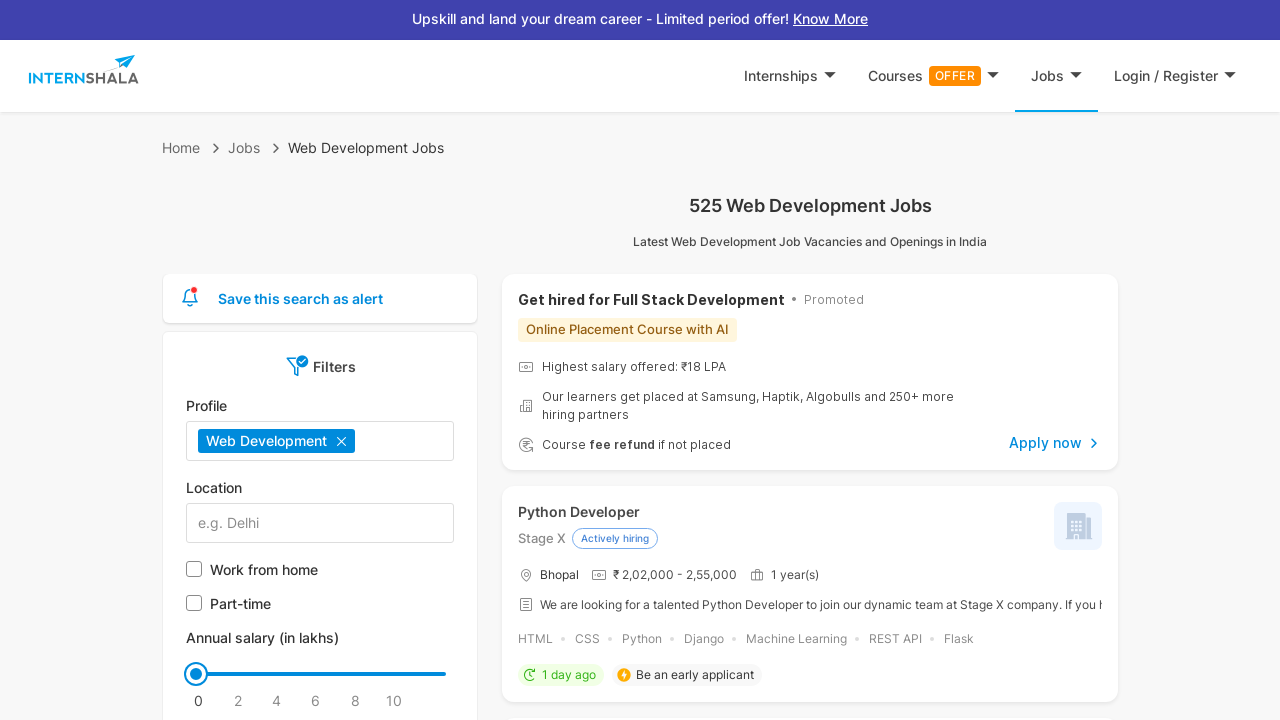

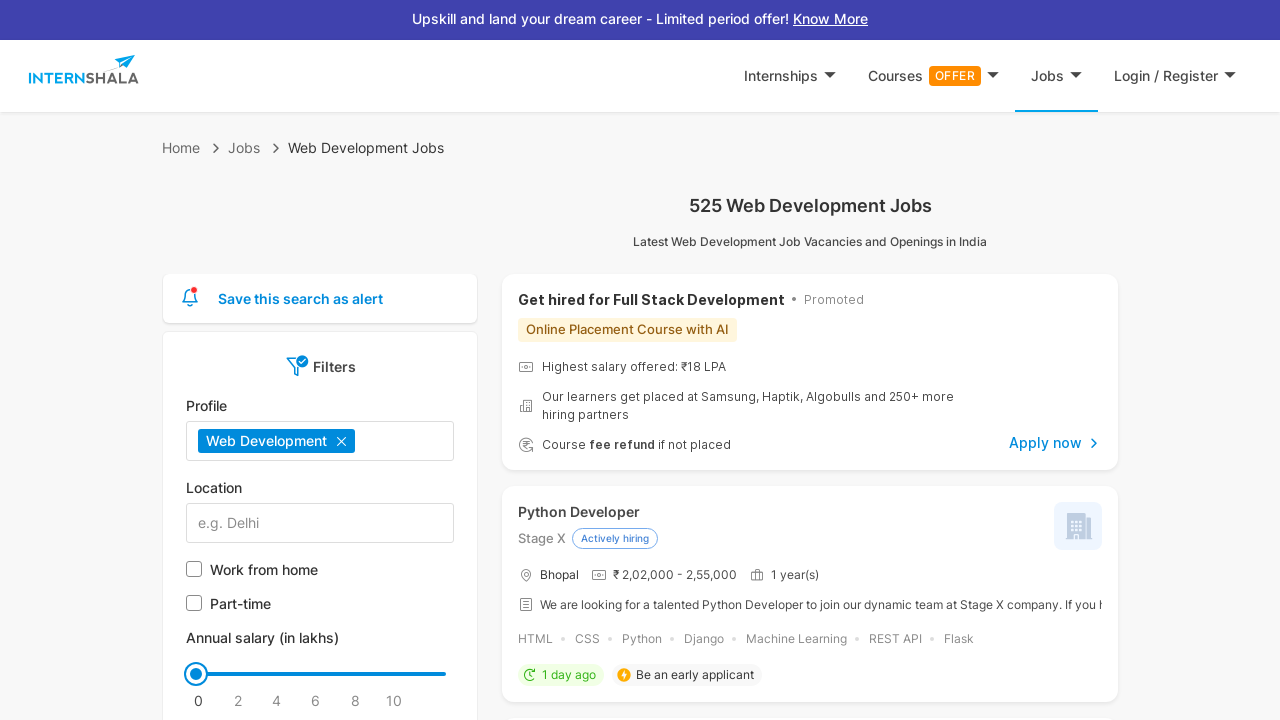